Tests navigation by clicking on the Geolocation link and then clicking the button on the geolocation page to trigger location detection.

Starting URL: http://the-internet.herokuapp.com/

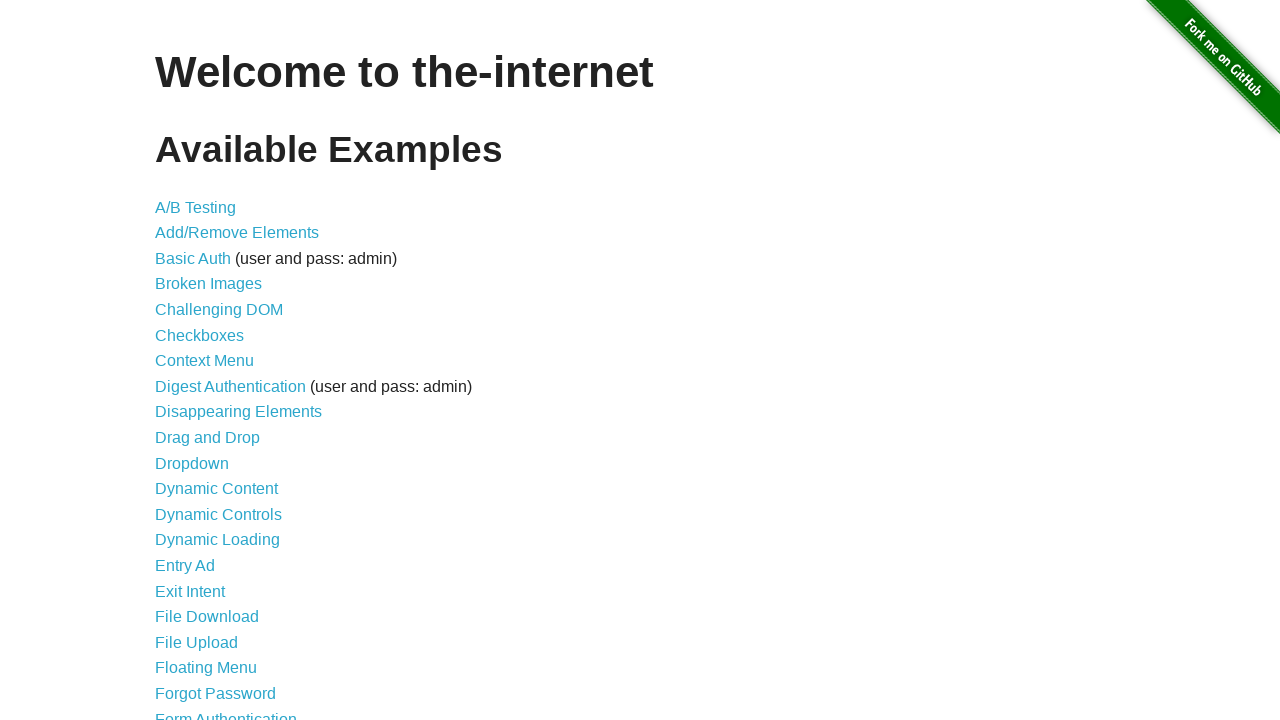

Clicked on the Geolocation link at (198, 360) on text=Geolocation
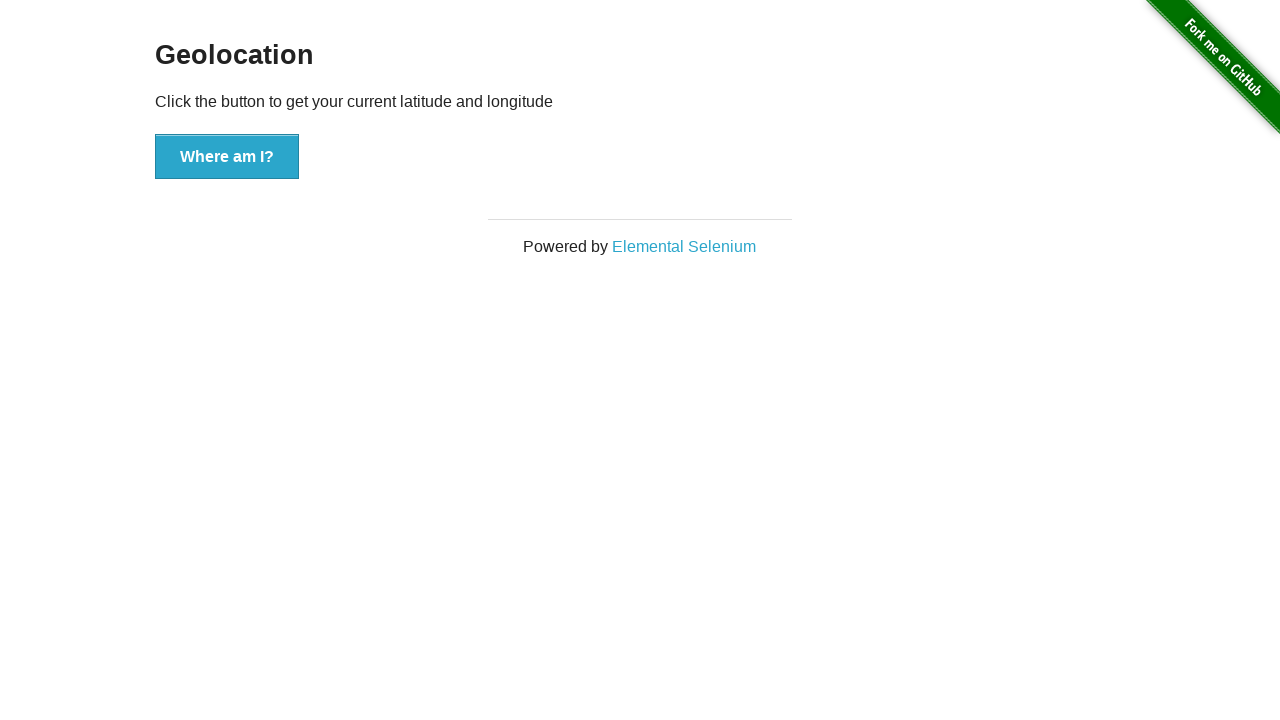

Geolocation page loaded
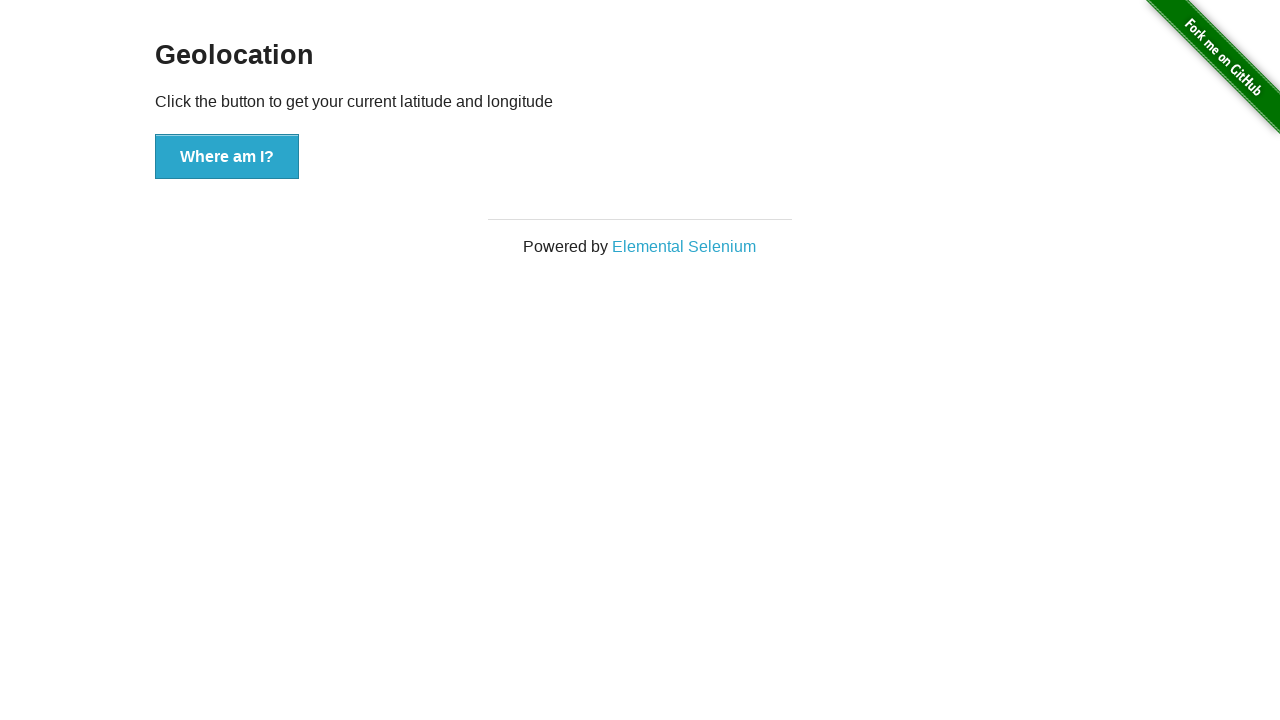

Clicked the button on geolocation page to trigger location detection at (227, 157) on button
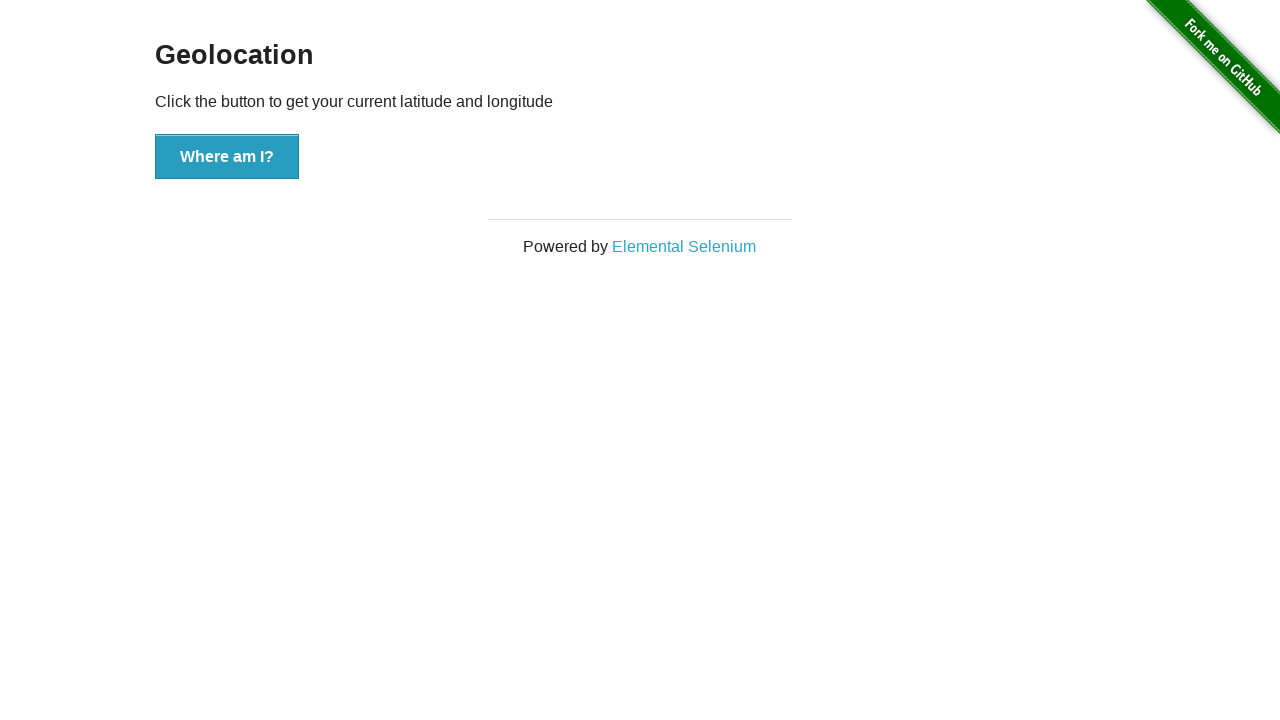

Waited 1 second to verify button action completed
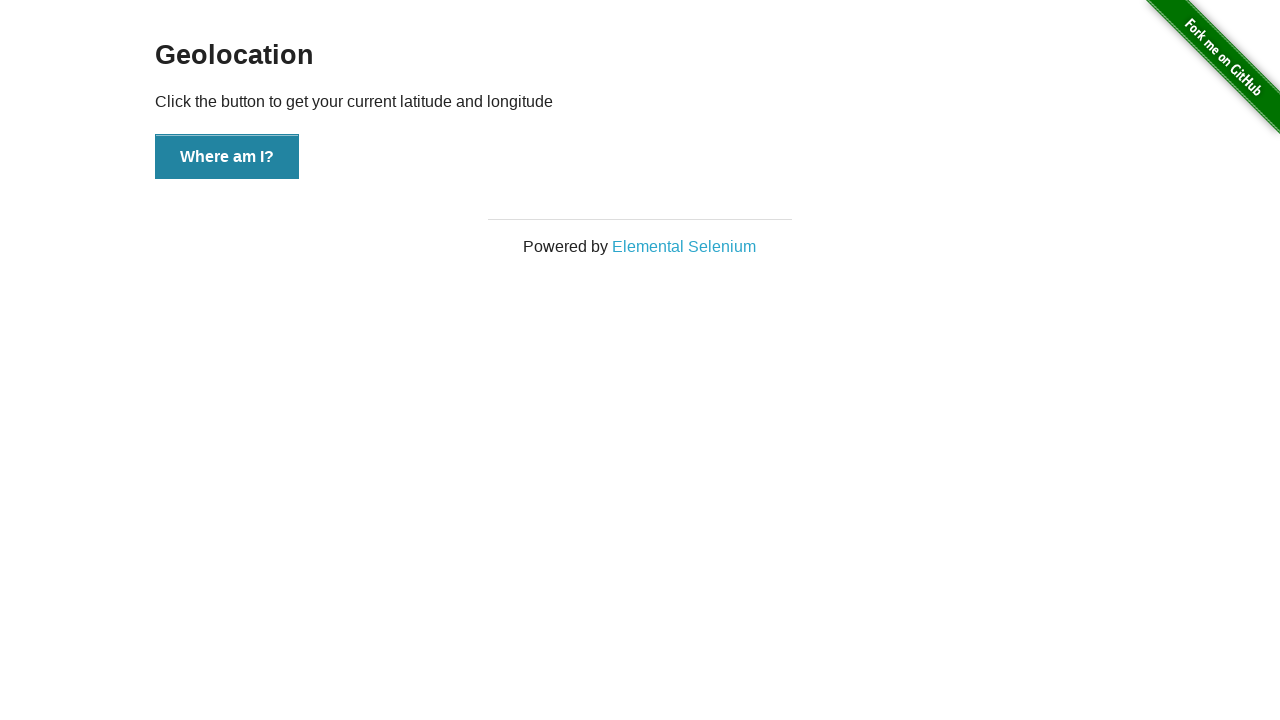

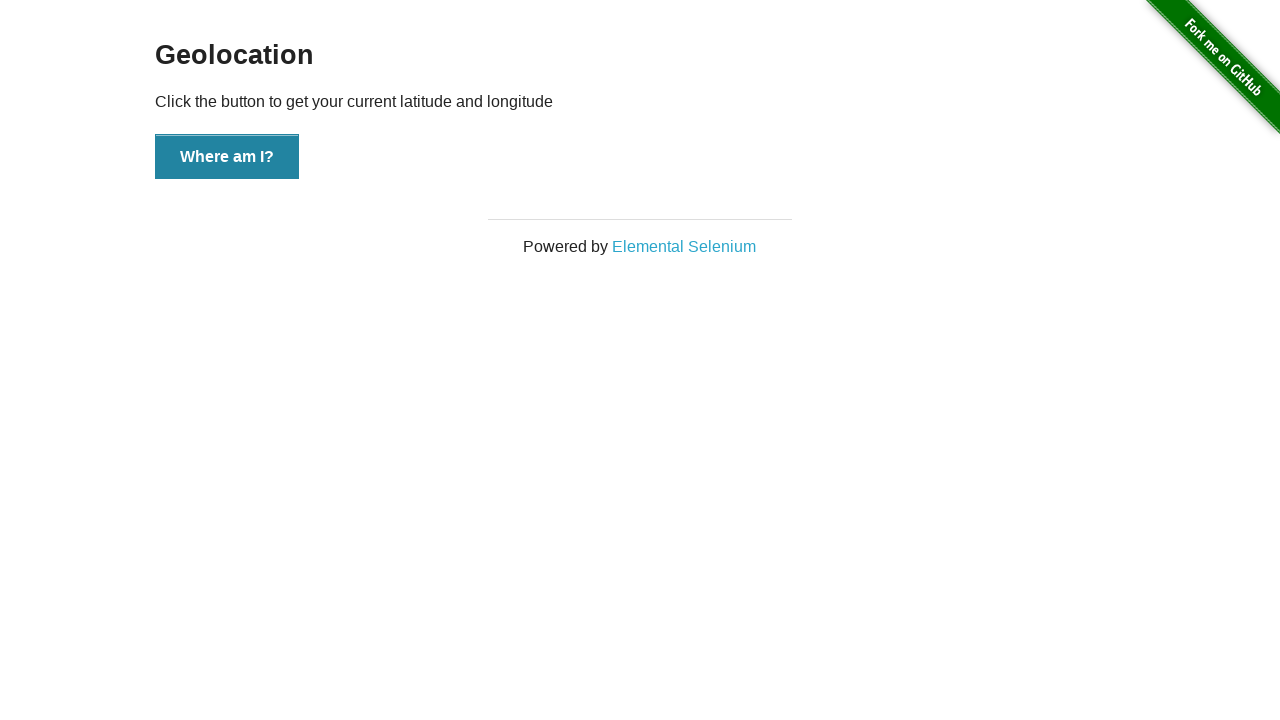